Tests dynamic loading where an element is hidden initially and becomes visible after clicking a start button and waiting for the loading bar to complete

Starting URL: http://the-internet.herokuapp.com/dynamic_loading/1

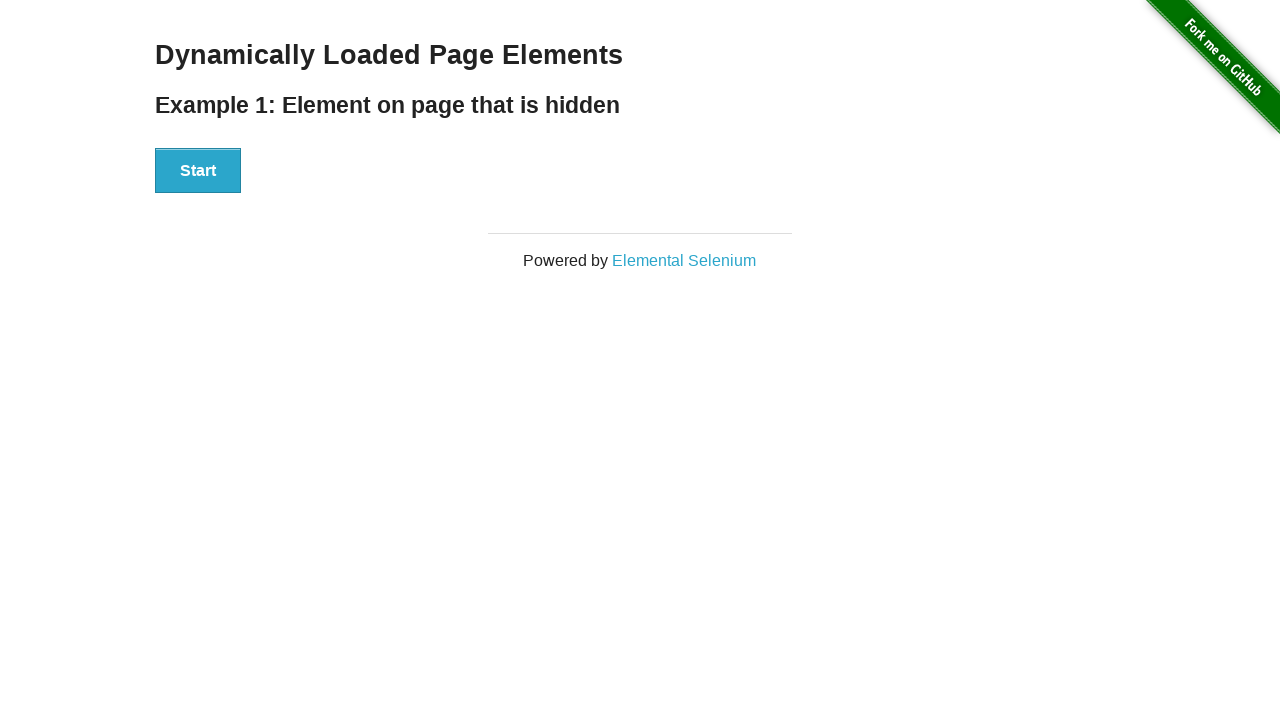

Clicked the Start button to initiate dynamic loading at (198, 171) on #start button
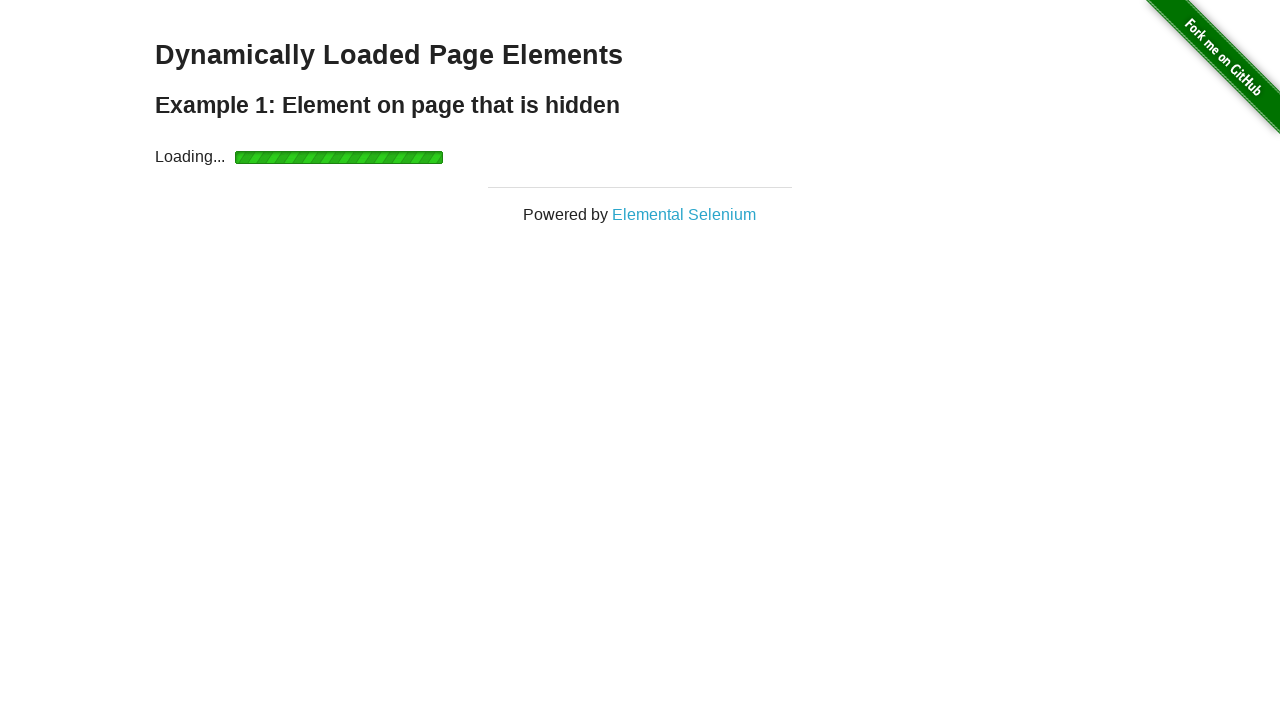

Waited for the finish element to become visible after loading bar completed
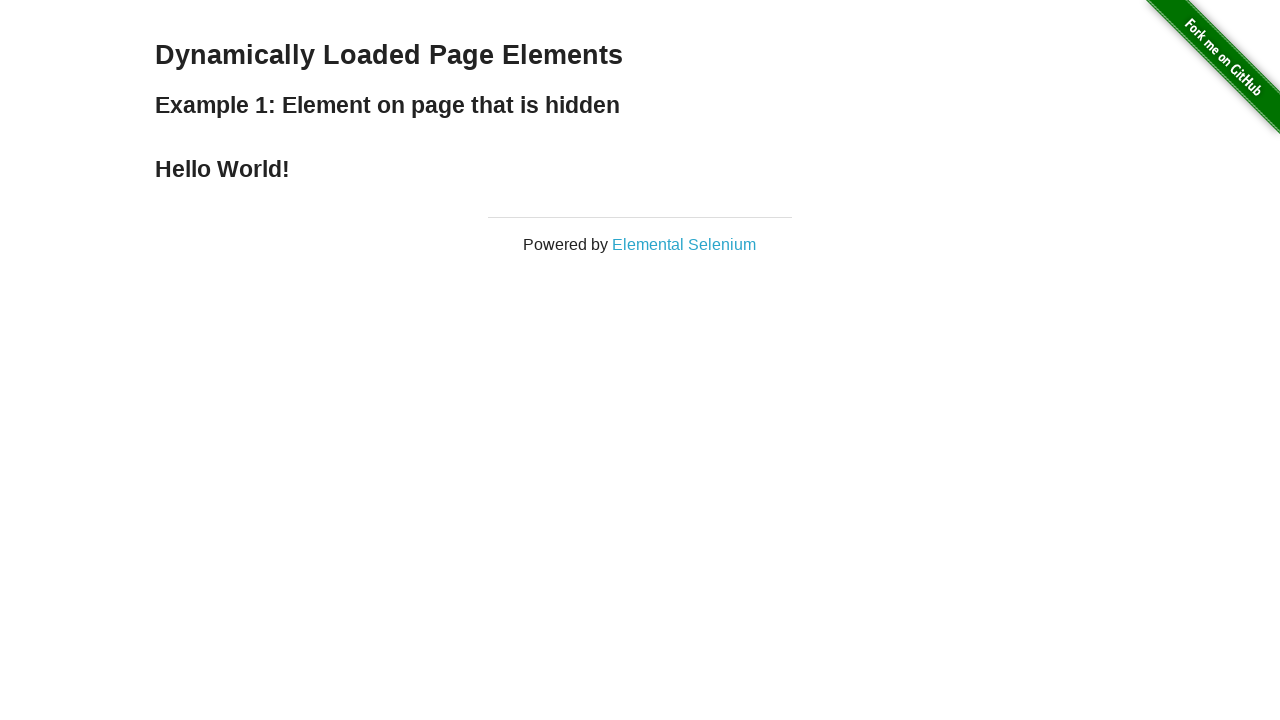

Verified that the finish text is displayed
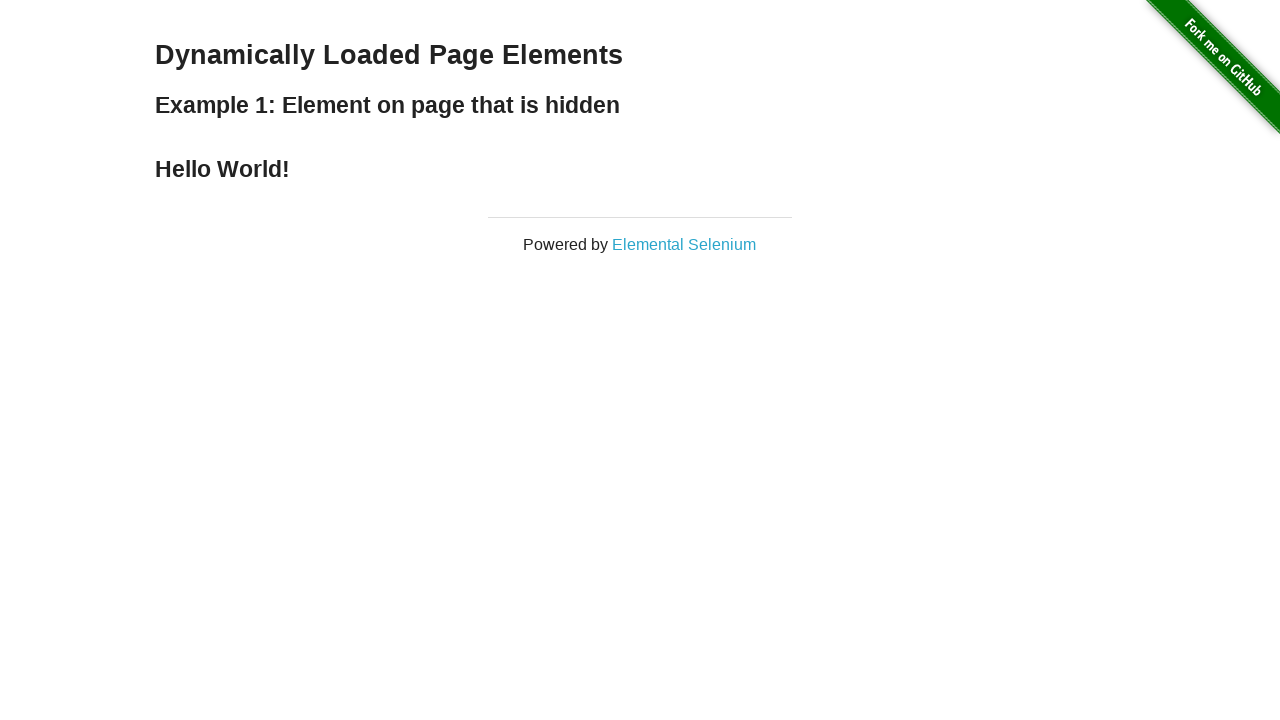

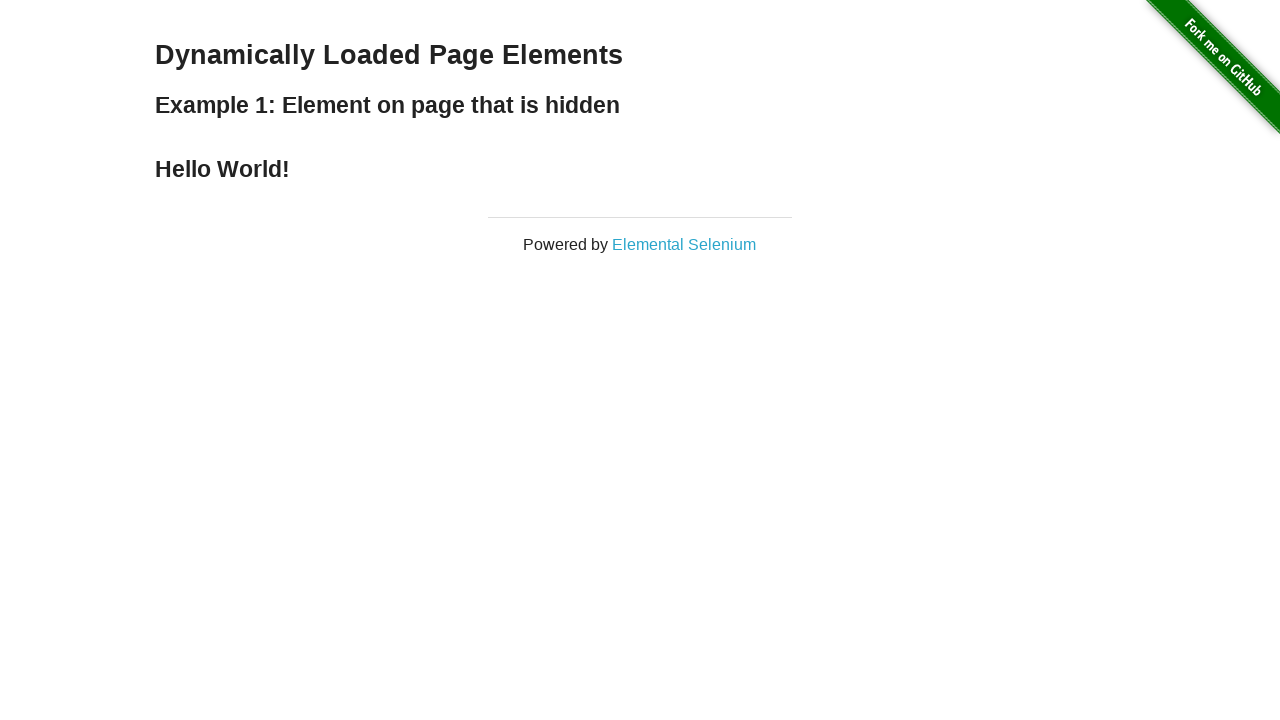